Tests checkbox interactions - verifying default state and toggling checkboxes on and off

Starting URL: https://bonigarcia.dev/selenium-webdriver-java/web-form.html

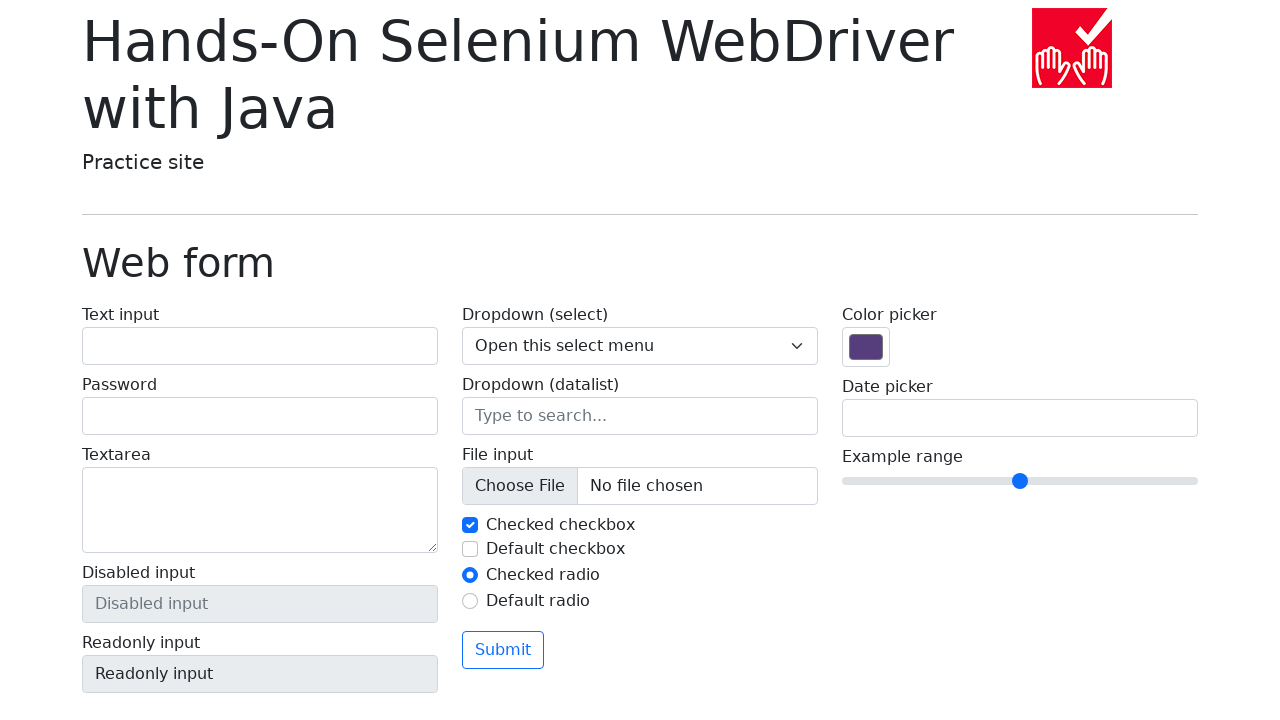

Located first checkbox element (input#my-check-1)
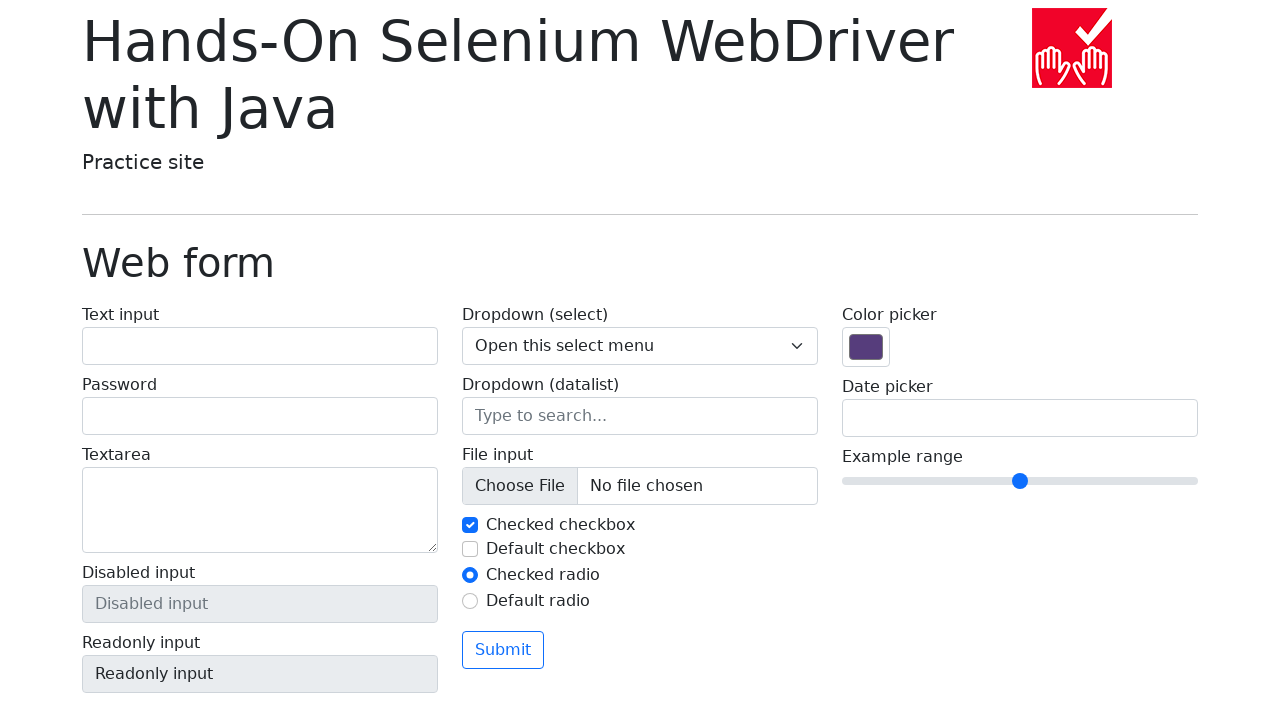

Located second checkbox element (input#my-check-2)
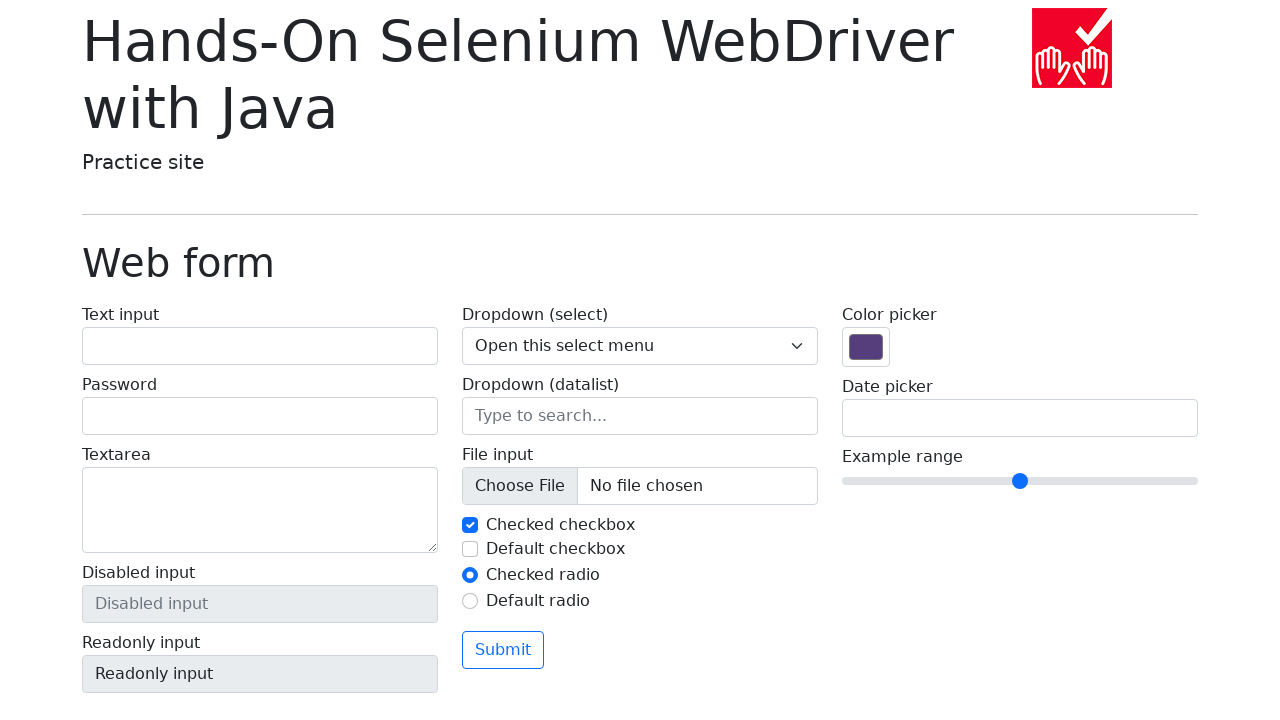

Located all checkbox elements on the page
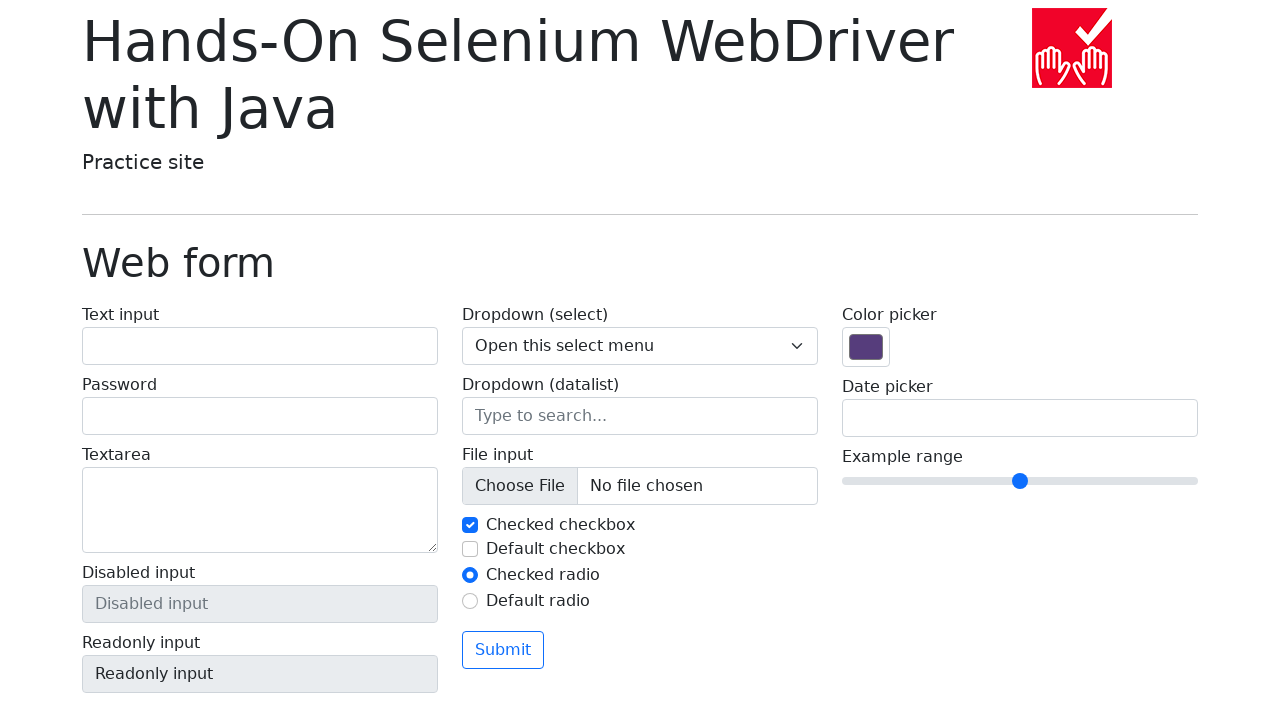

Verified that exactly 2 checkboxes exist on the page
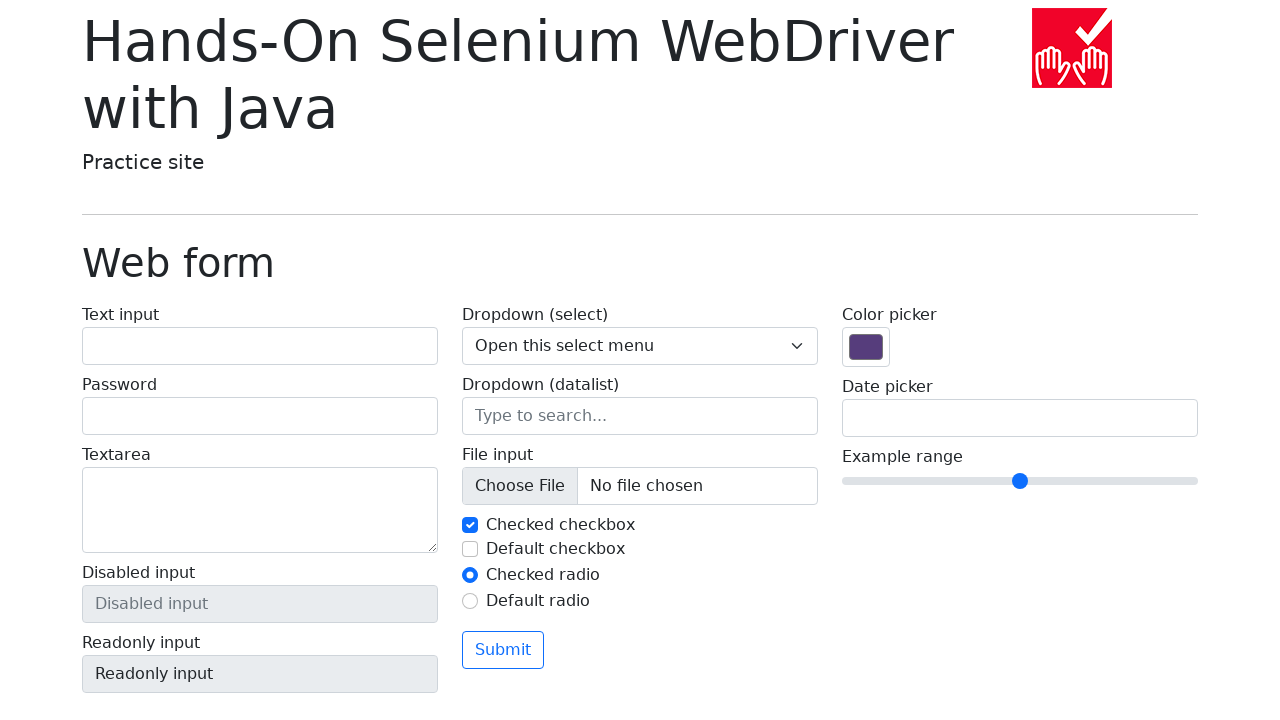

Verified that first checkbox is checked by default
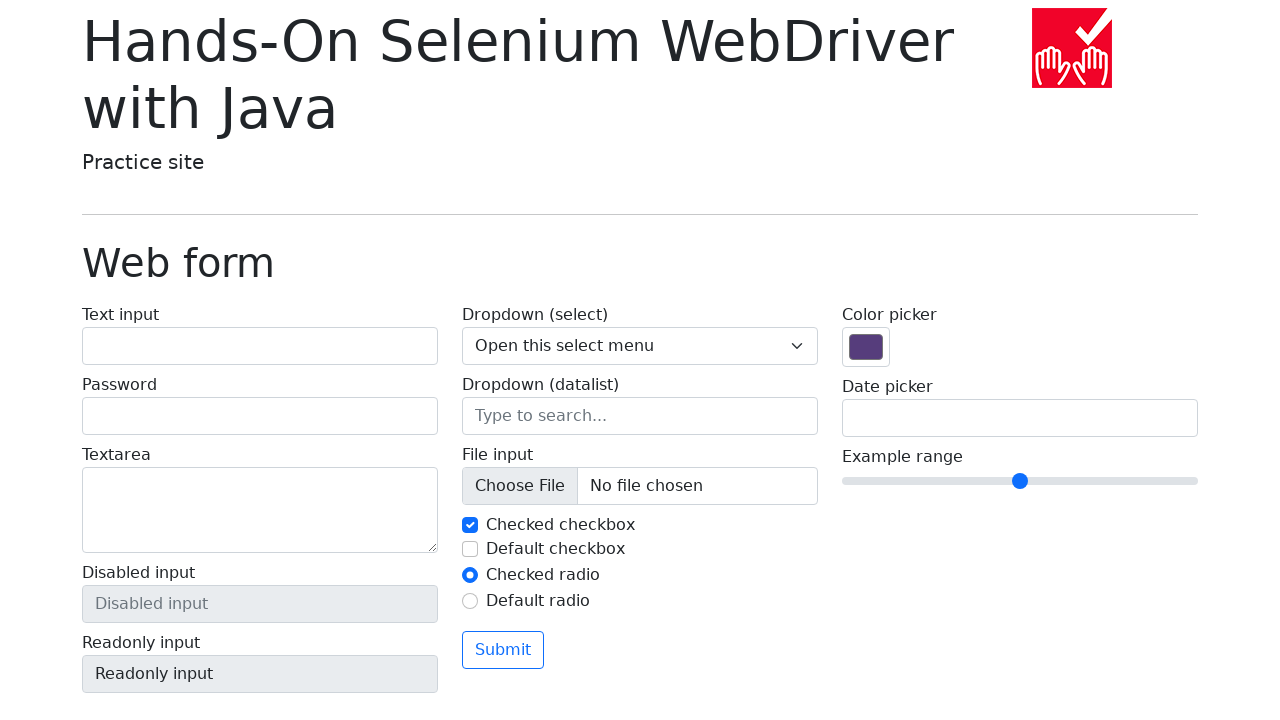

Clicked second checkbox to check it at (470, 549) on input#my-check-2
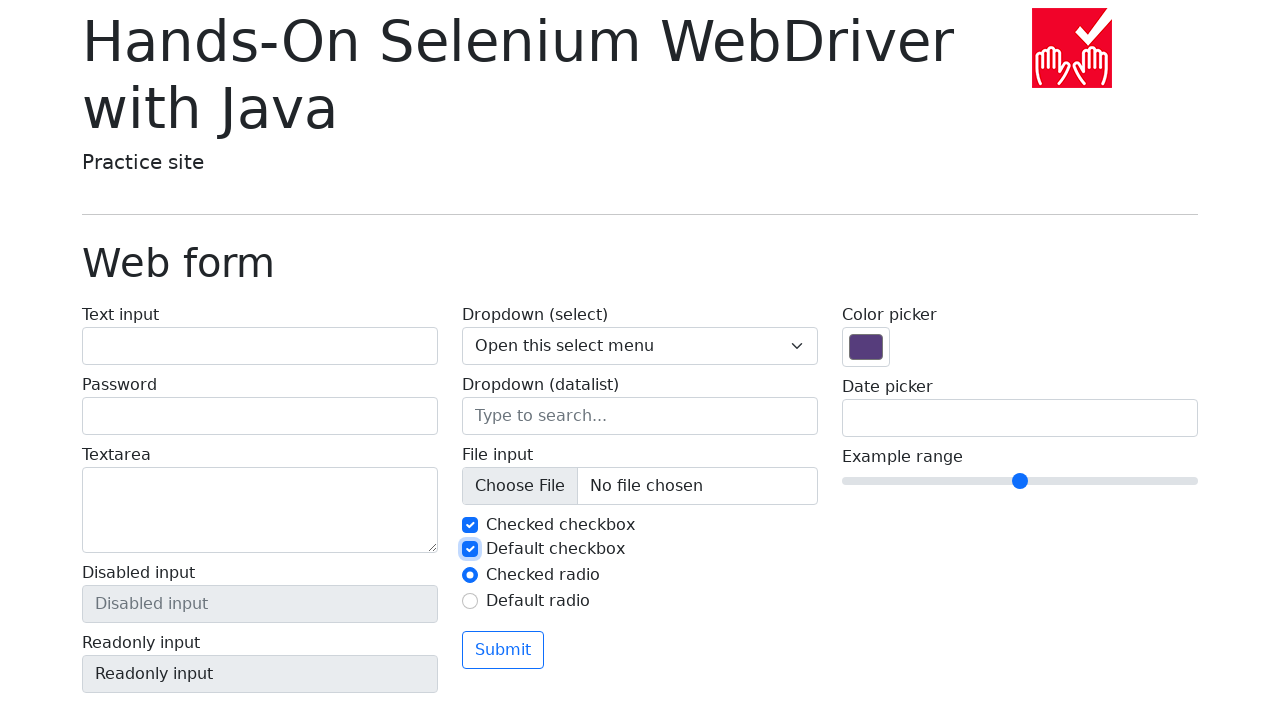

Verified that second checkbox is now checked
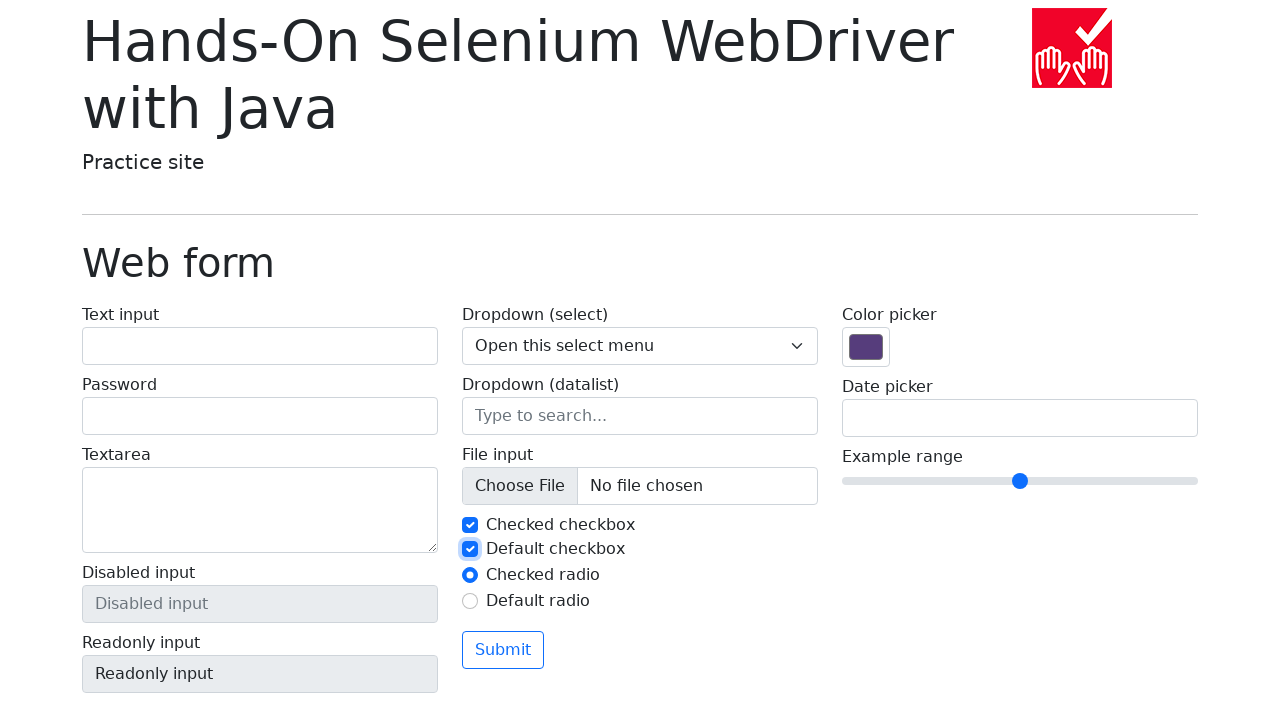

Clicked second checkbox again to uncheck it at (470, 549) on input#my-check-2
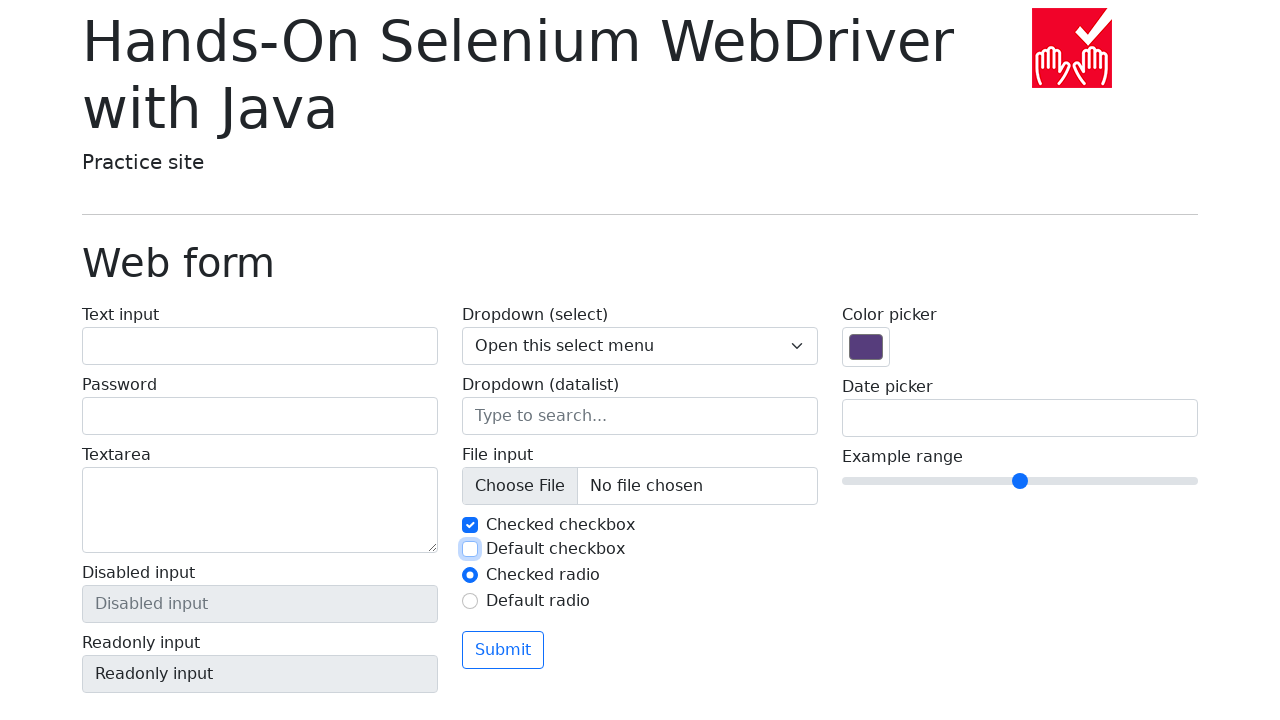

Verified that second checkbox is now unchecked
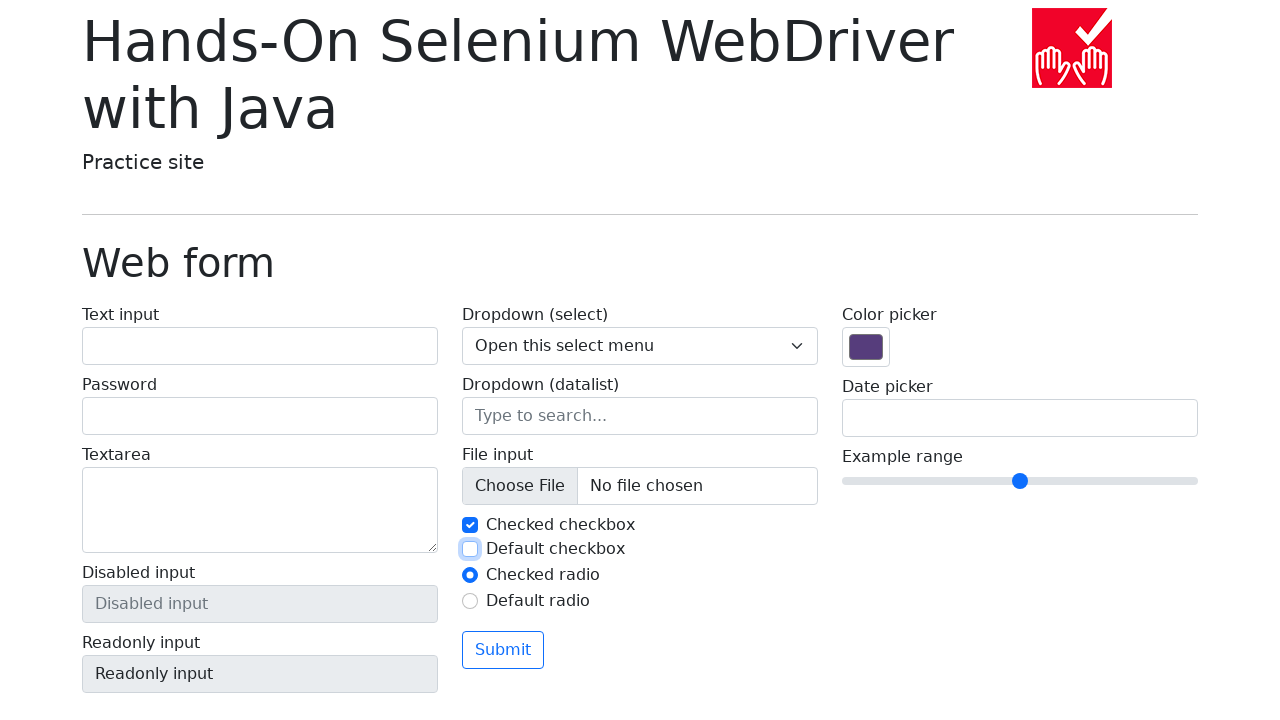

Clicked first checkbox to uncheck it at (470, 525) on input#my-check-1
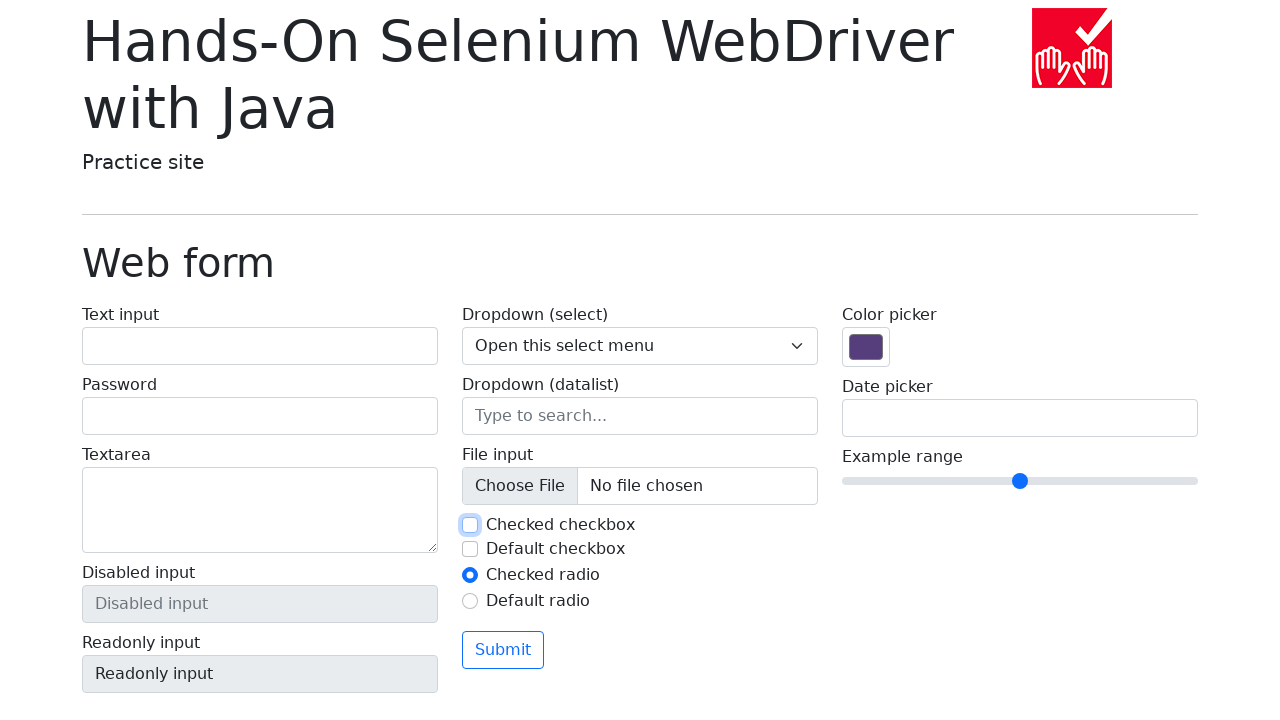

Verified that first checkbox is now unchecked
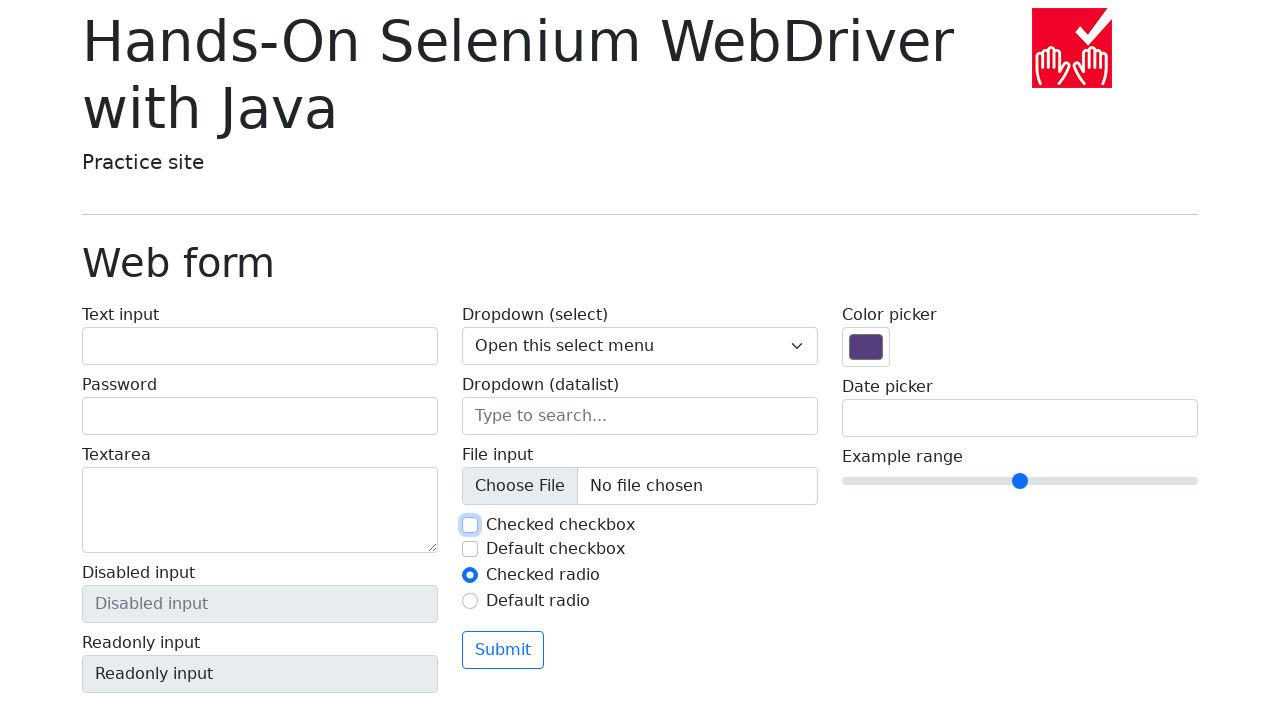

Clicked first checkbox again to restore it to checked state at (470, 525) on input#my-check-1
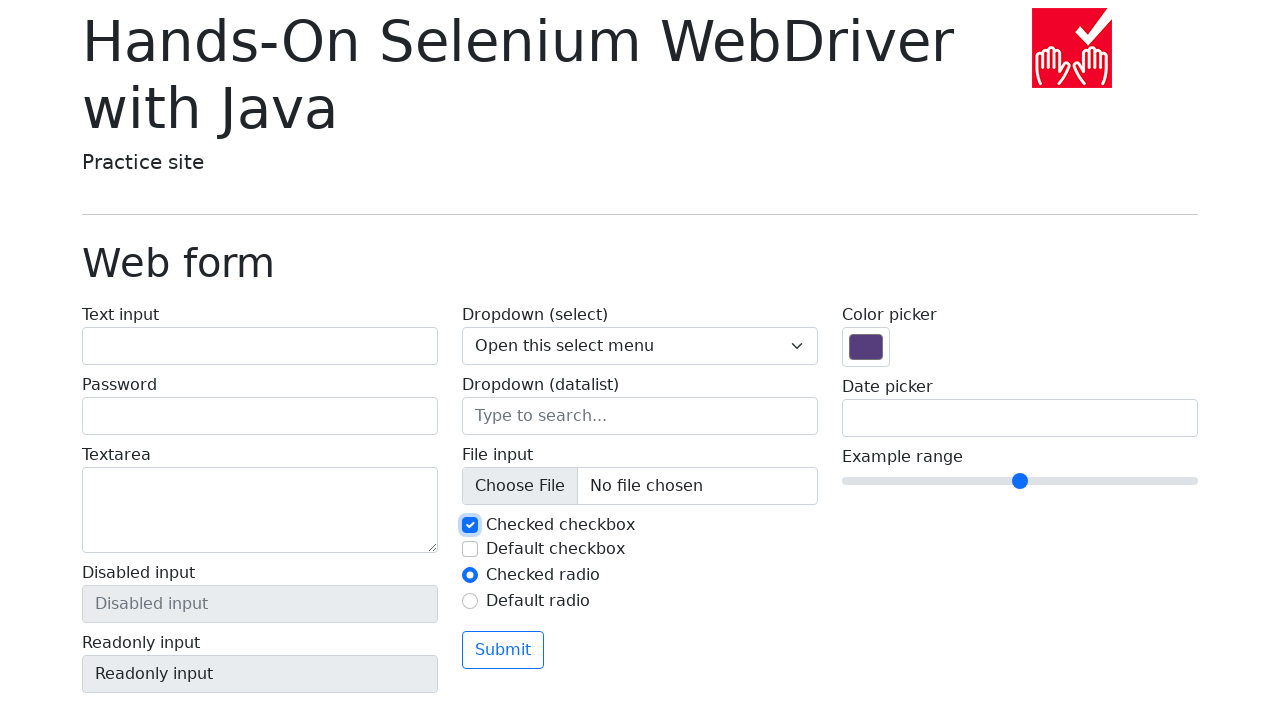

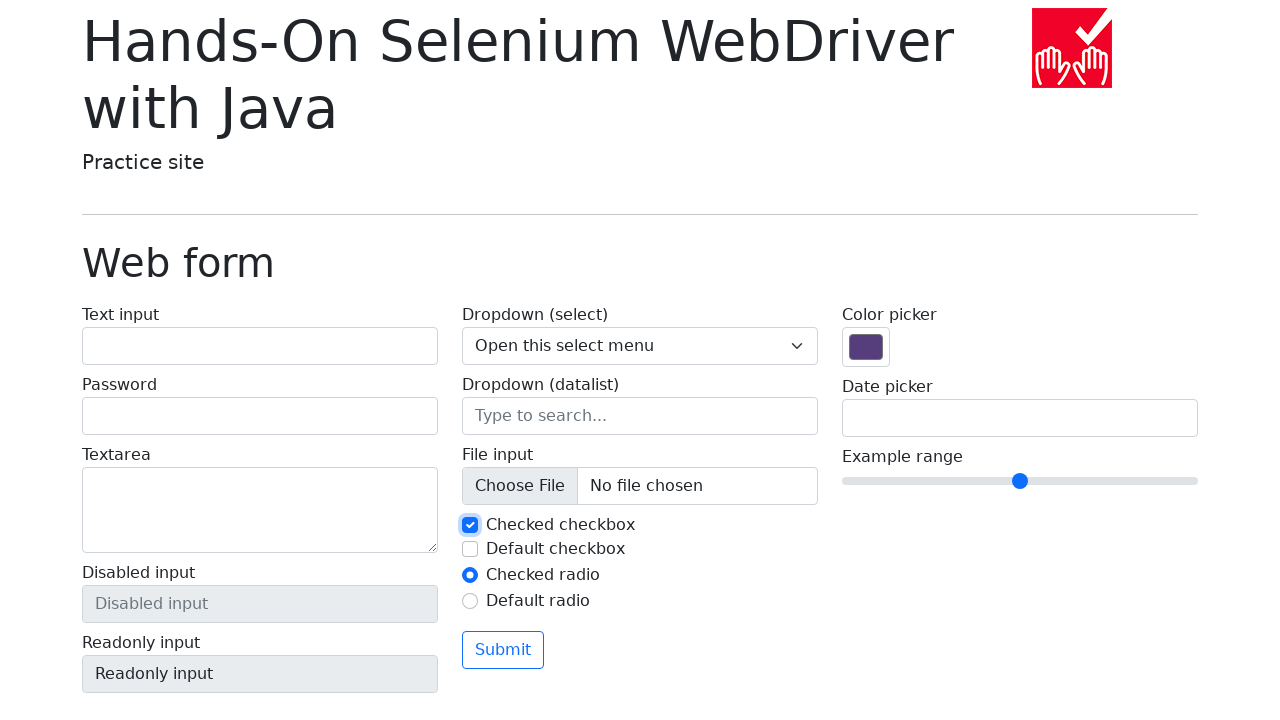